Tests checkbox deselection by clicking on a checked checkbox to uncheck it

Starting URL: https://the-internet.herokuapp.com/checkboxes

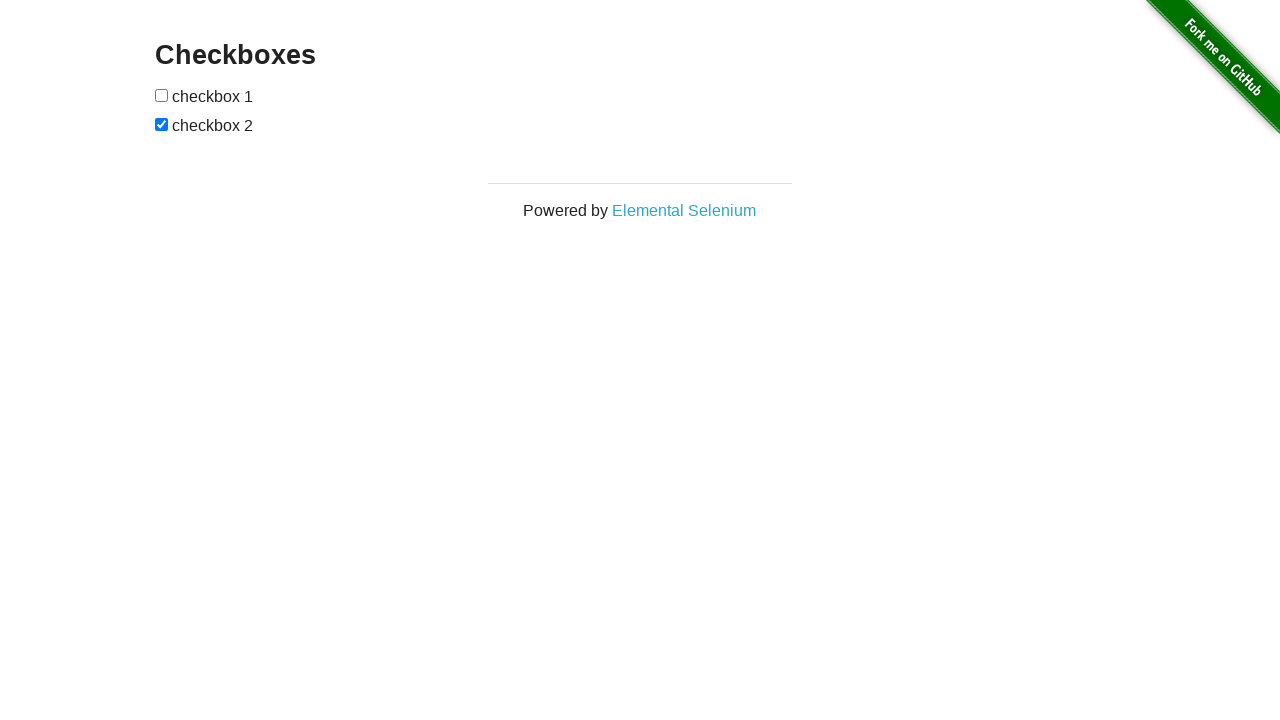

Located the second checkbox using XPath
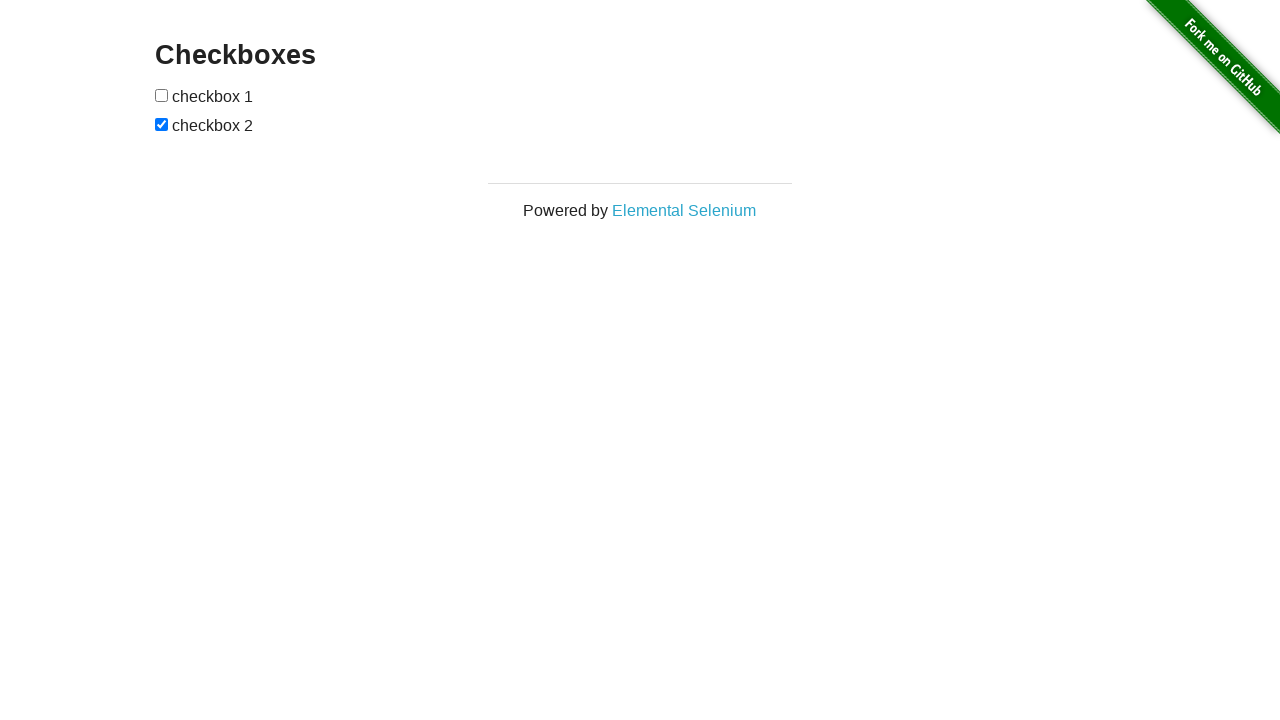

Verified that the second checkbox is checked
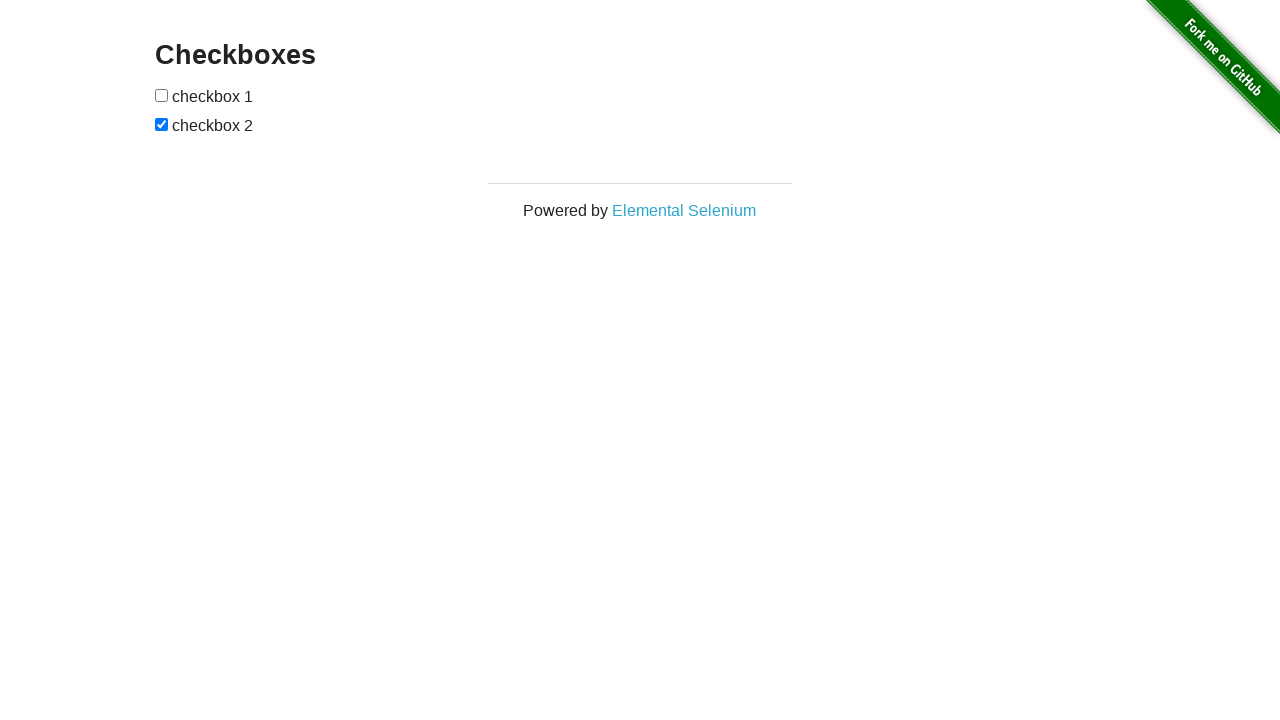

Clicked the second checkbox to uncheck it at (162, 124) on xpath=//form[@id='checkboxes']/input[2]
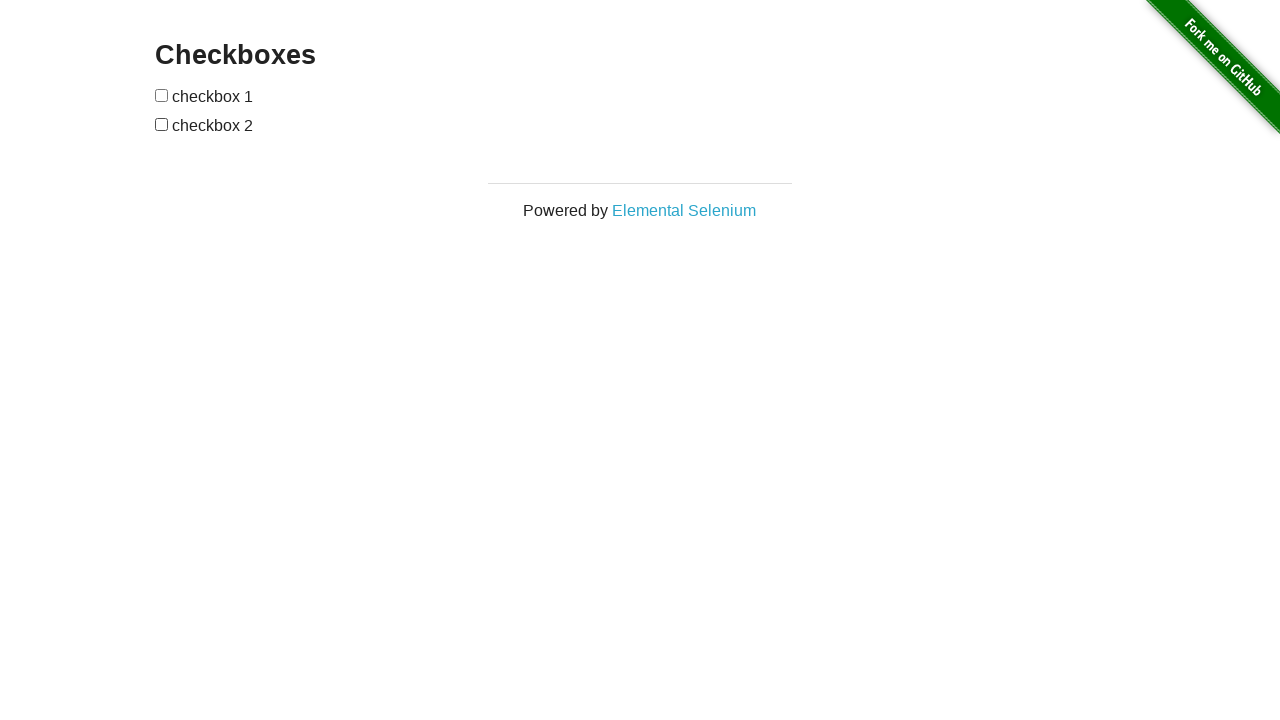

Verified that the second checkbox is now unchecked
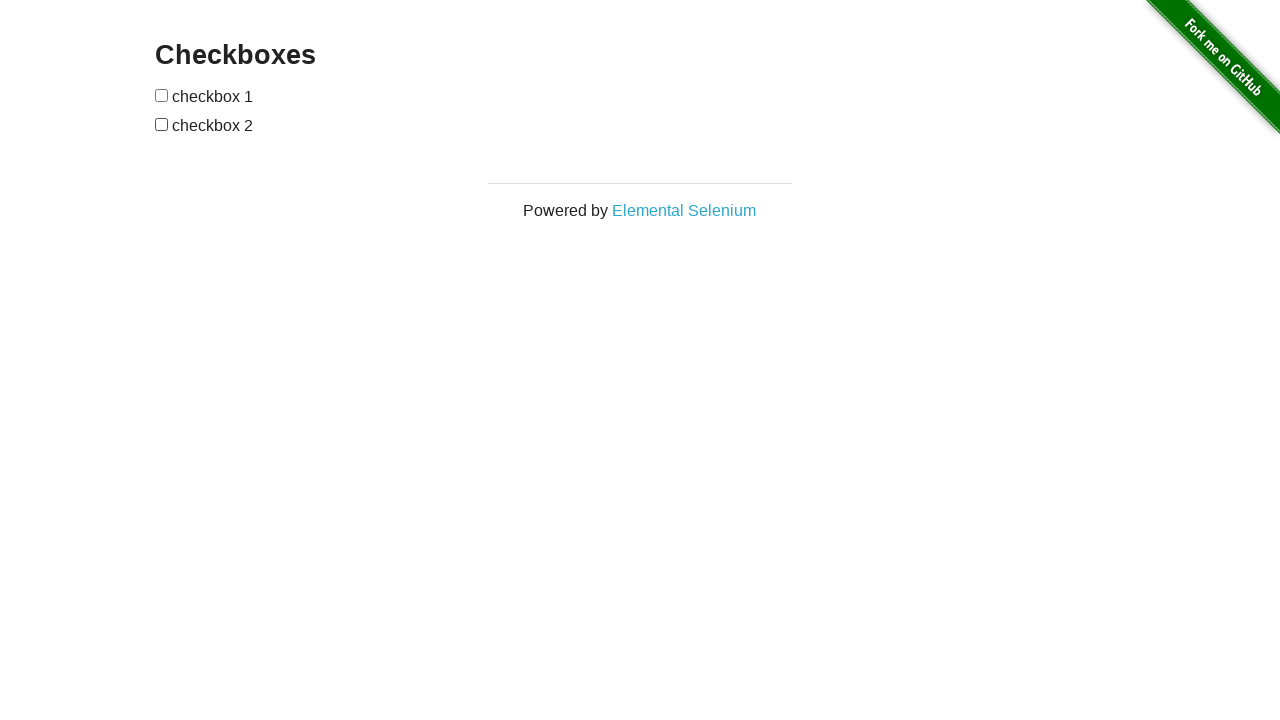

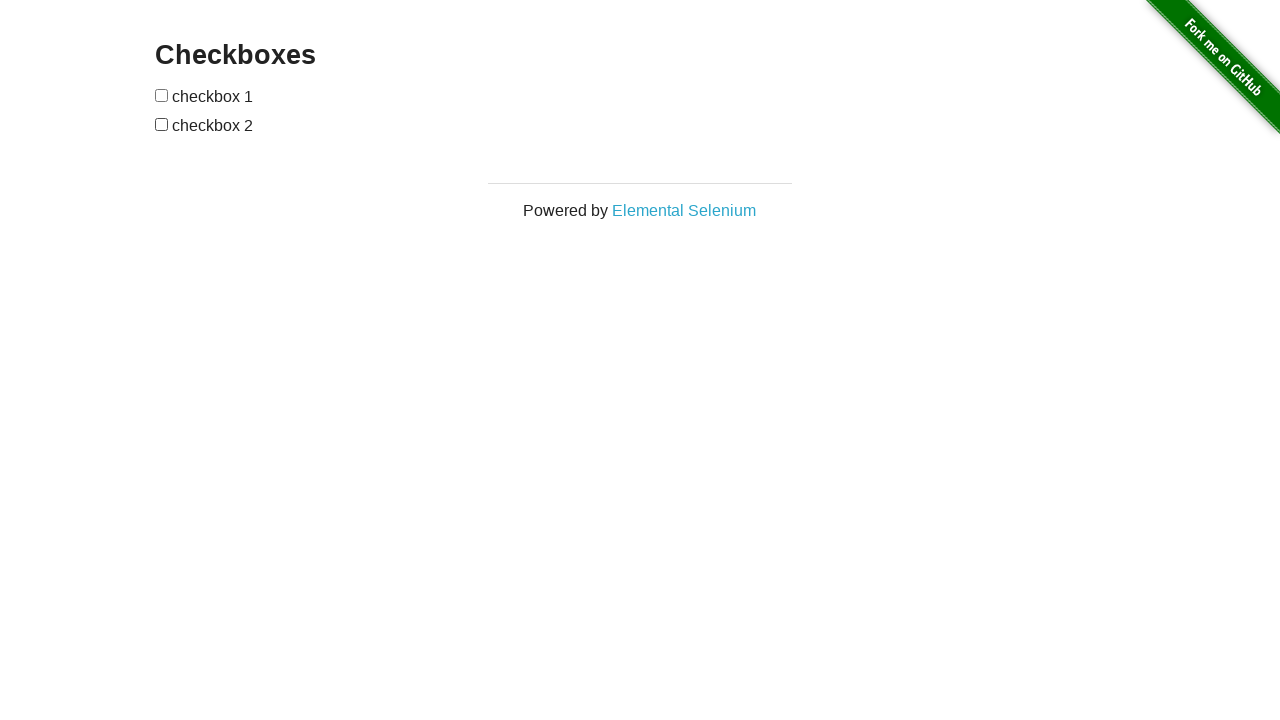